Tests basic navigation on the Ping++ website by clicking on the "产品" (Products) and "解决方案" (Solutions) navigation links.

Starting URL: https://www.pingxx.com/

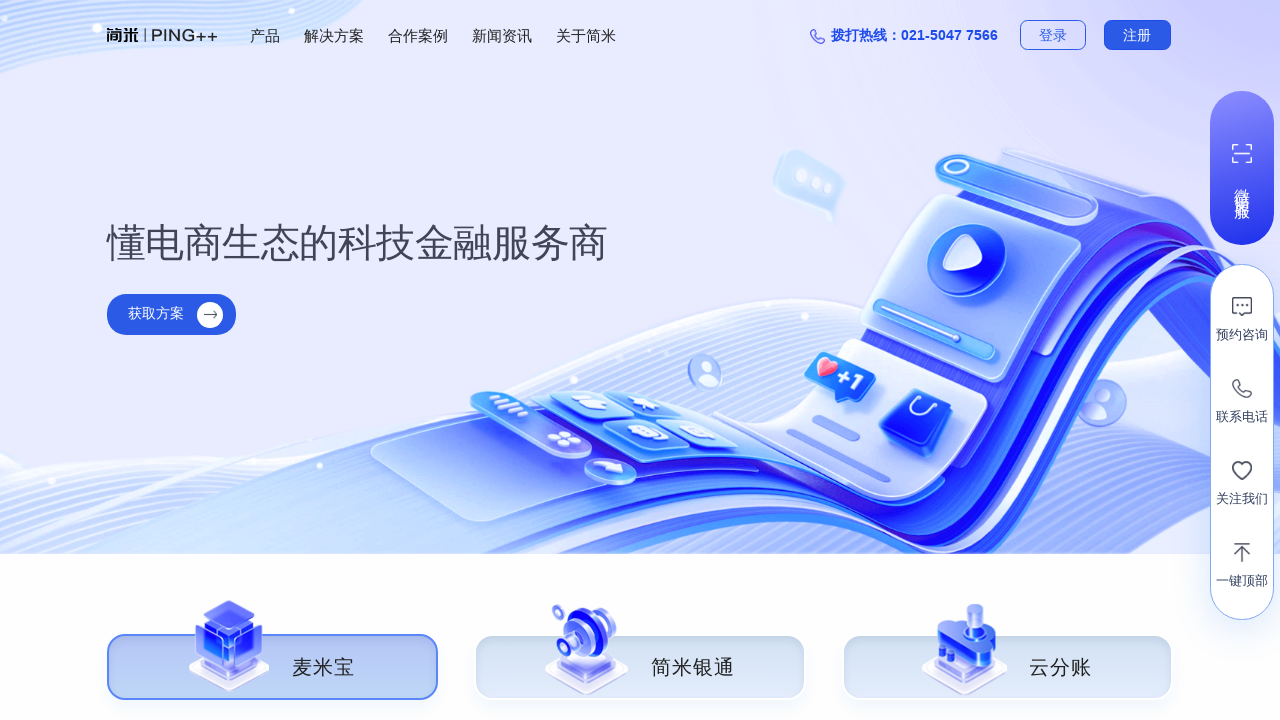

Clicked on the '产品' (Products) navigation link at (265, 35) on text=产品
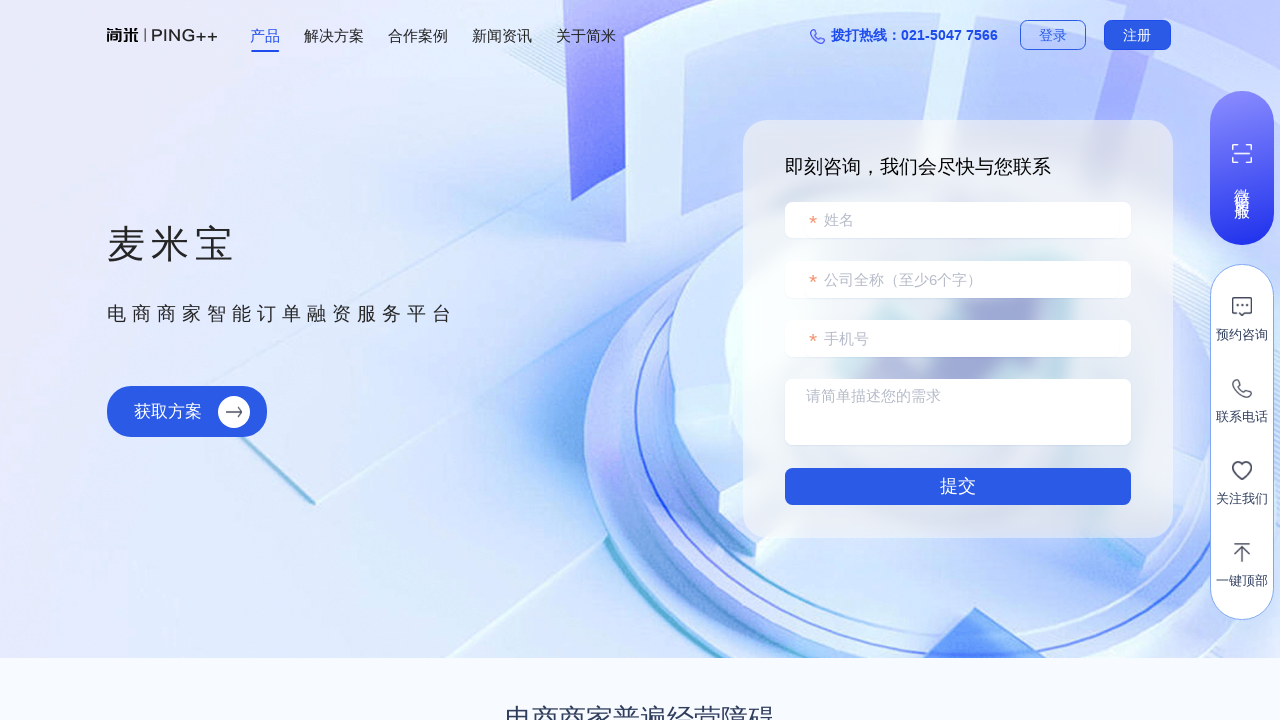

Clicked on the '解决方案' (Solutions) navigation link at (334, 35) on text=解决方案
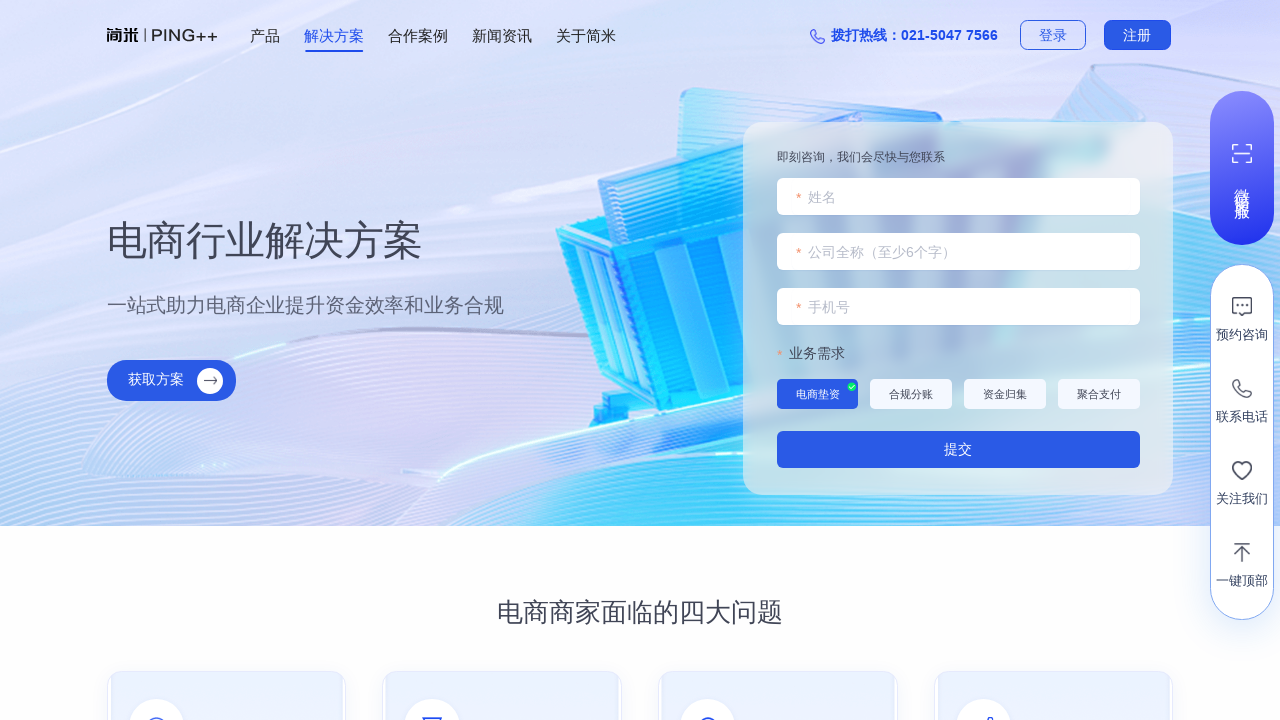

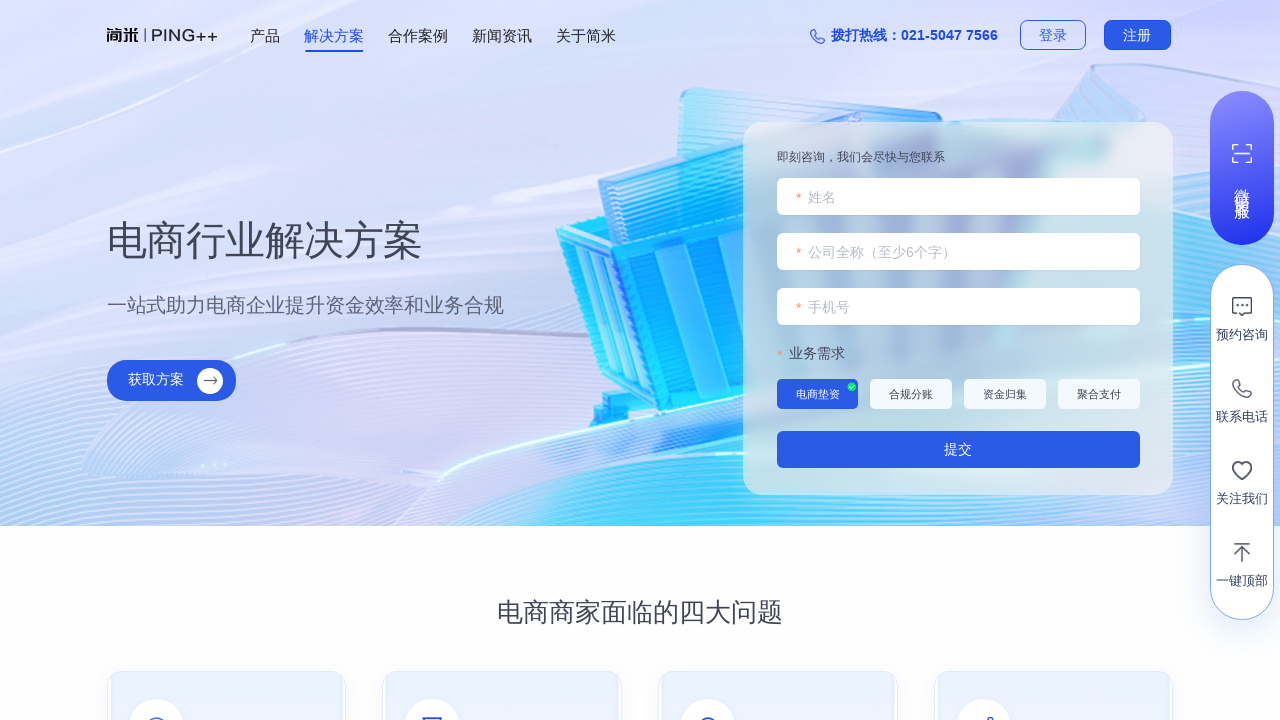